Tests a simple form by filling in first name, last name, city, and country fields using different locator strategies, then submitting the form.

Starting URL: http://suninjuly.github.io/simple_form_find_task.html

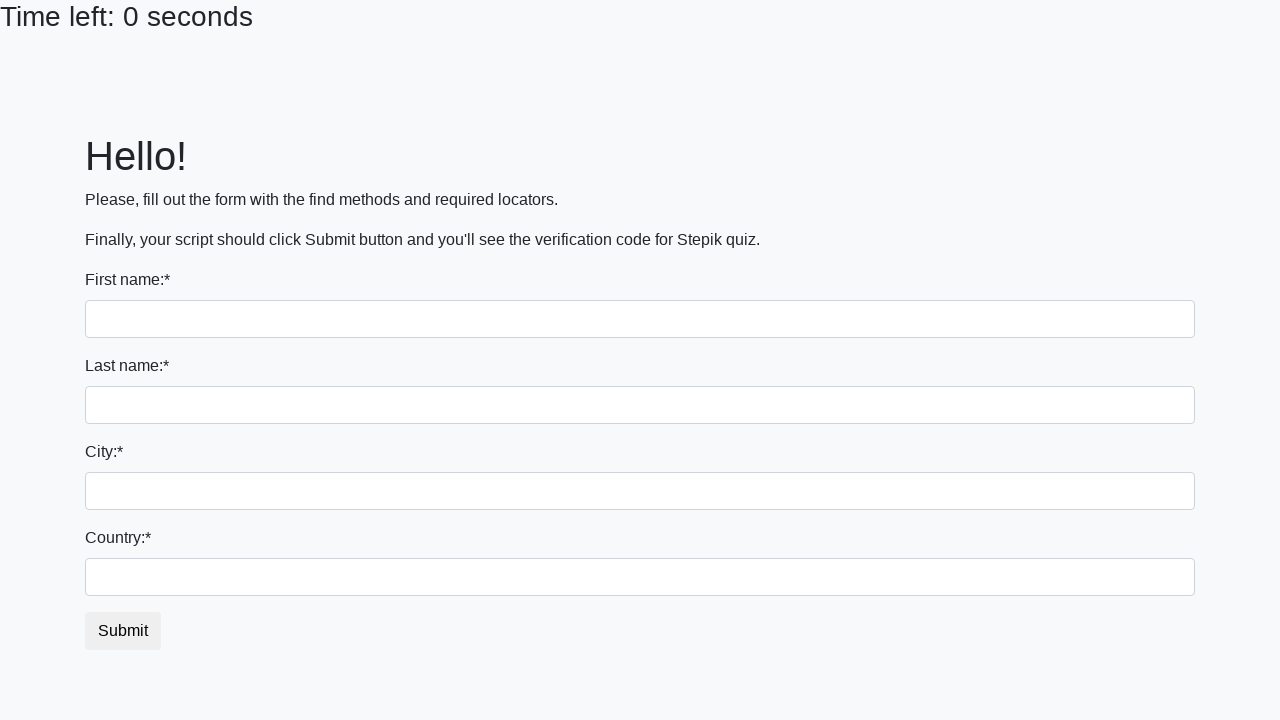

Filled first name field with 'Ivan' using tag name selector on input
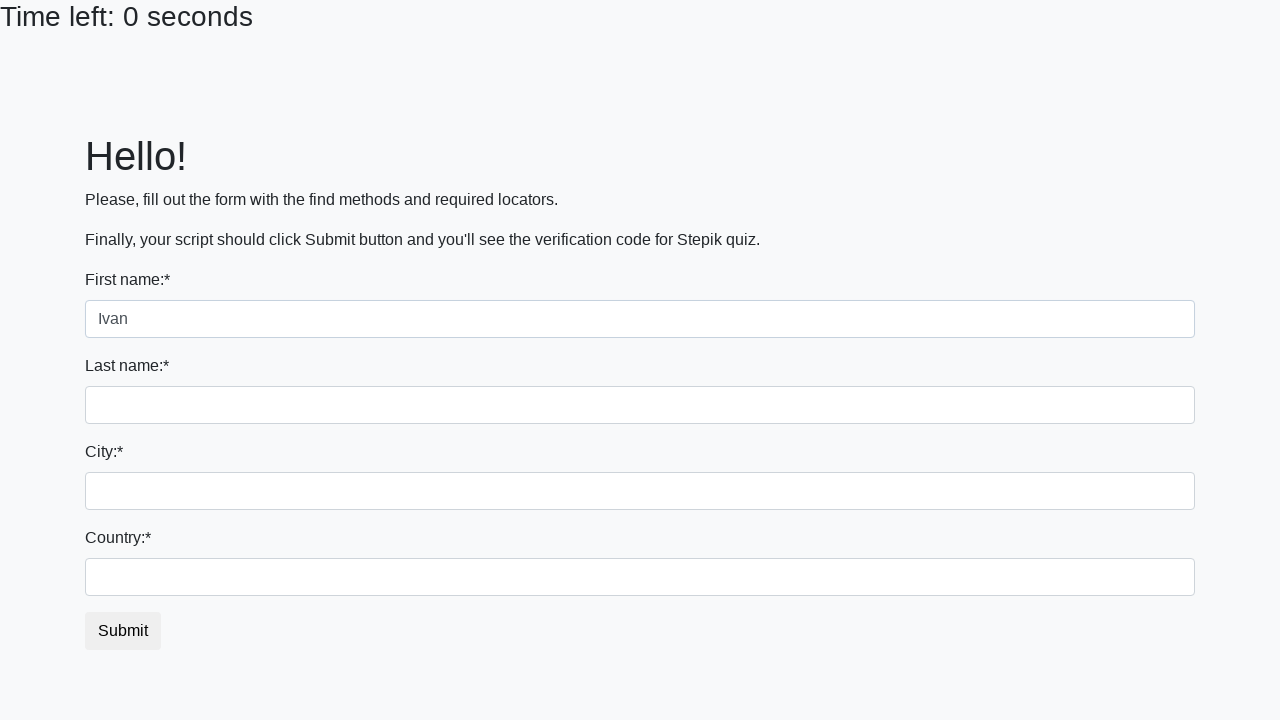

Filled last name field with 'Petrov' using name attribute selector on input[name='last_name']
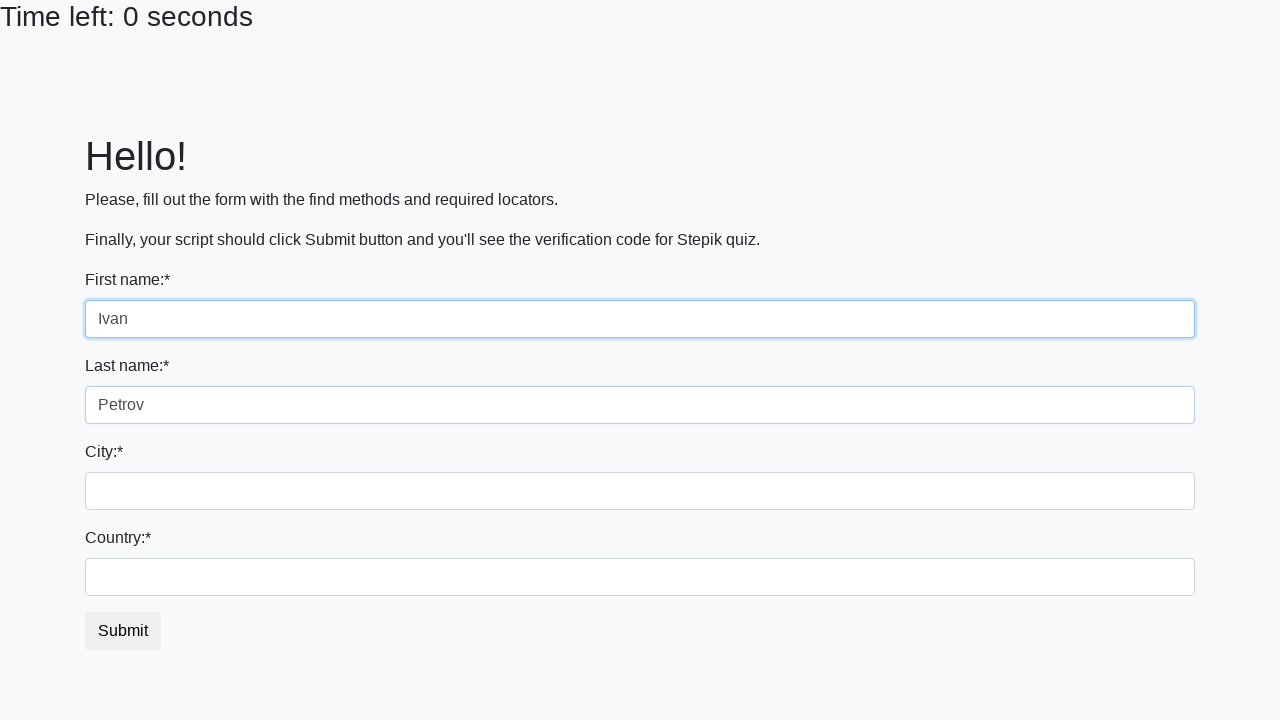

Filled city field with 'Smolensk' using class selector on .city
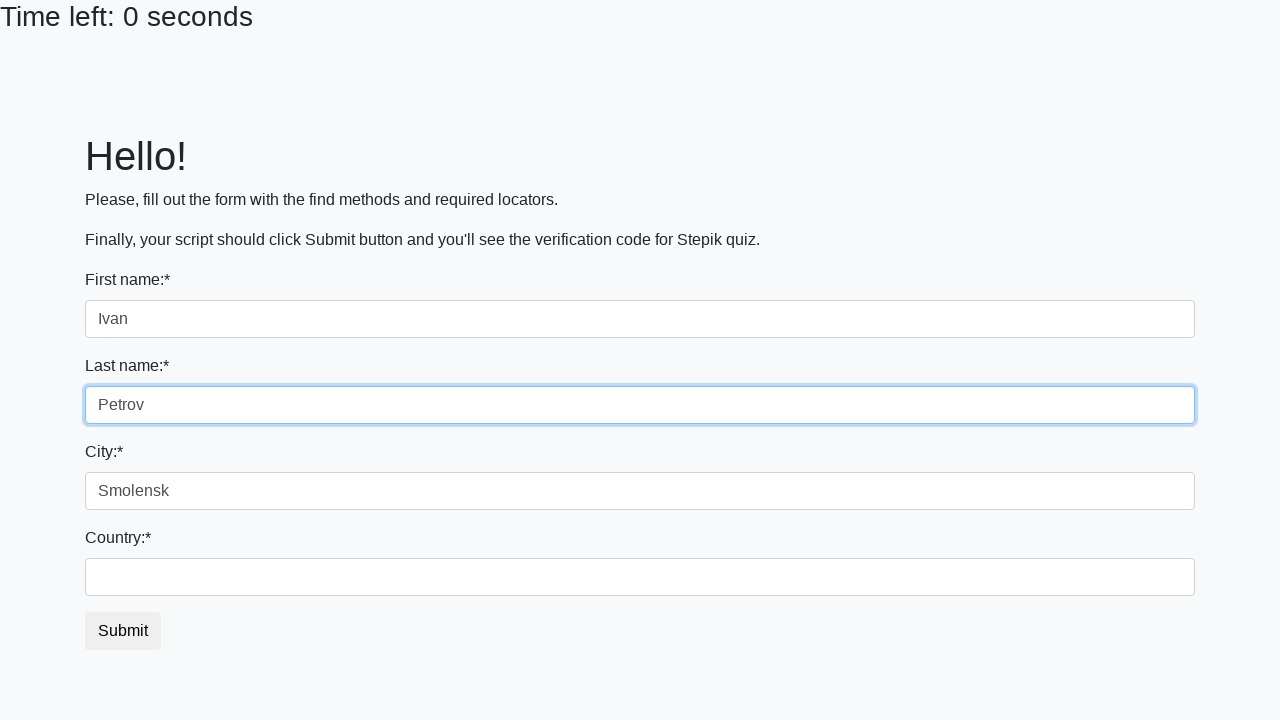

Filled country field with 'Russia' using ID selector on #country
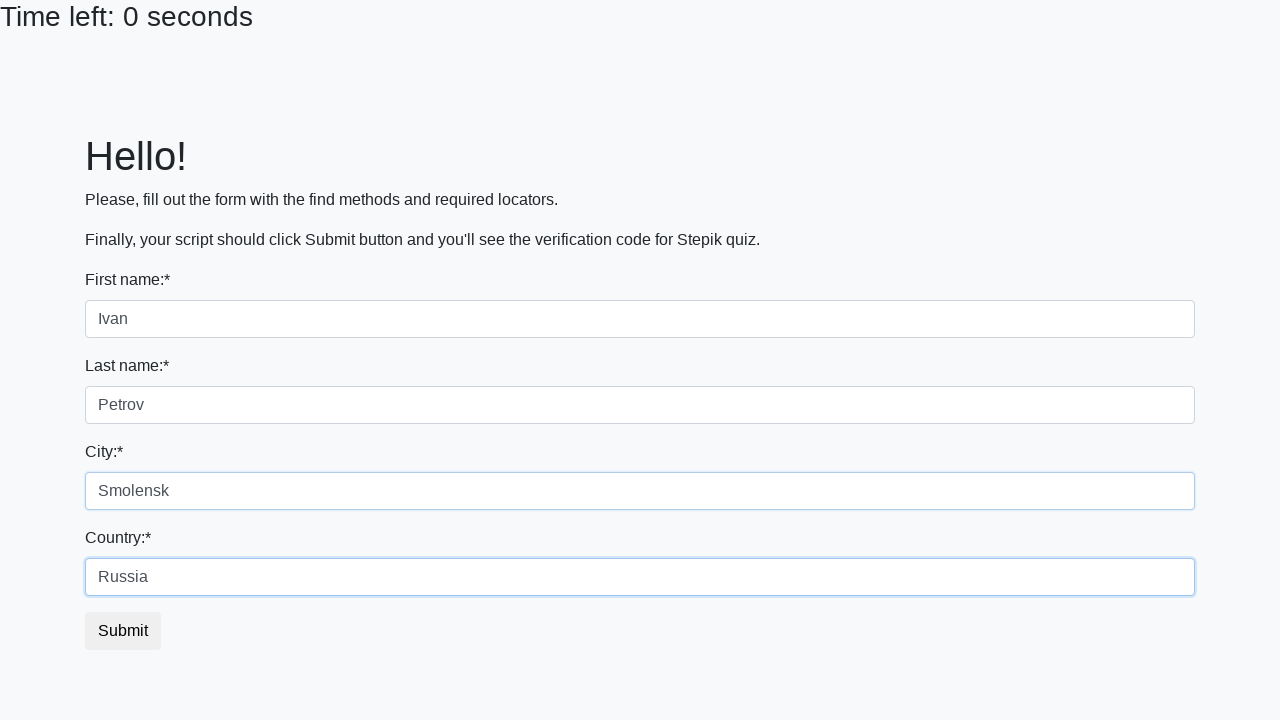

Clicked submit button to submit the form at (123, 631) on button.btn
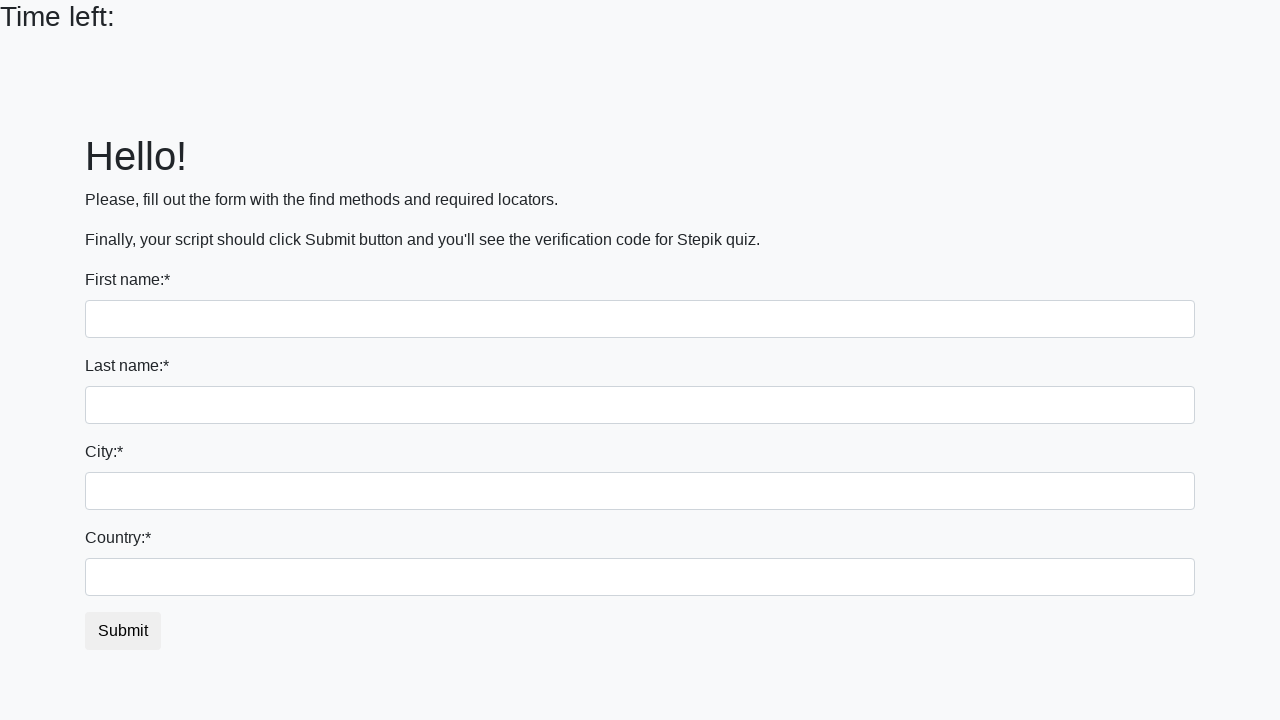

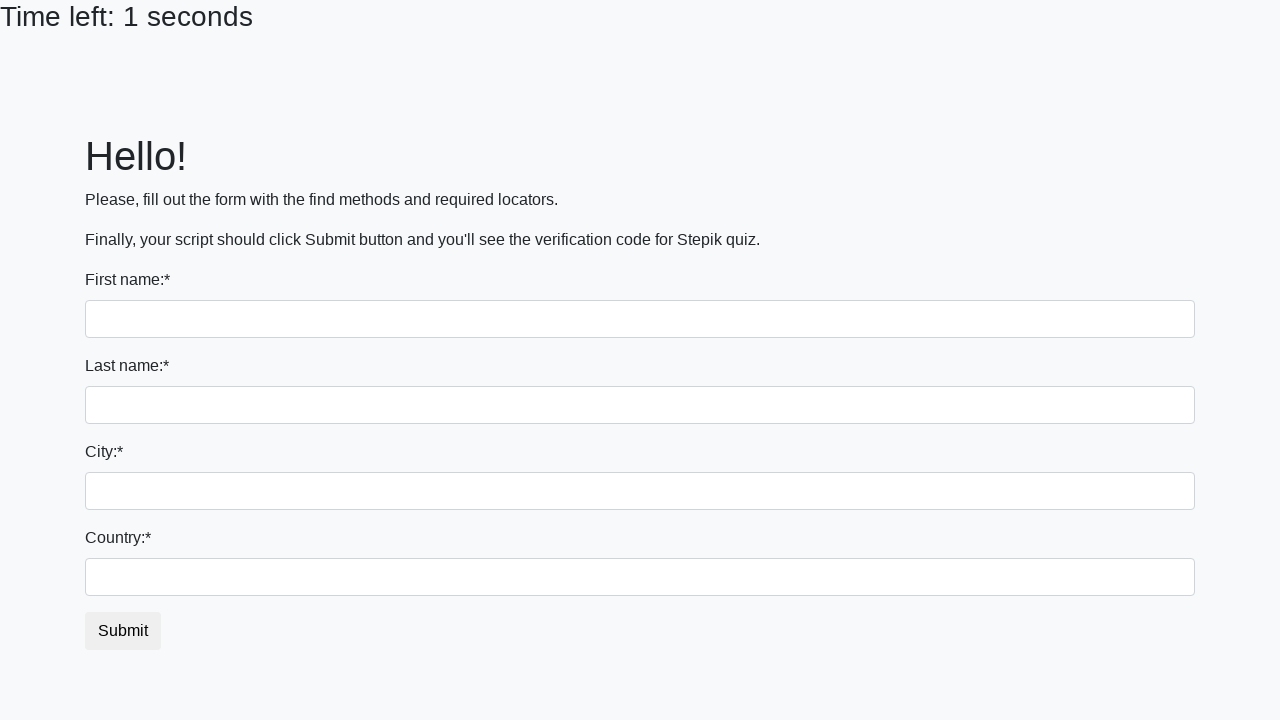